Browses the public job portal page, scrolling through job listings and viewing job cards

Starting URL: https://synchro-hr.vercel.app/jobs

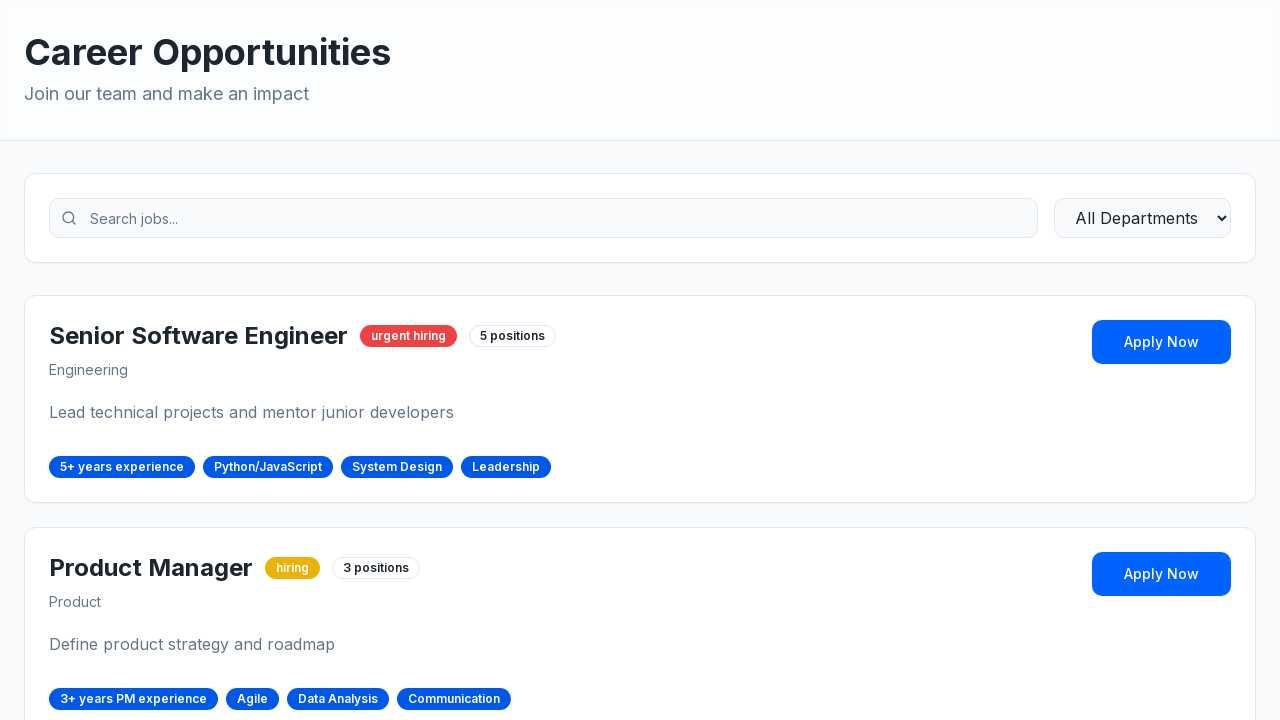

Waited for job portal page to load with networkidle state
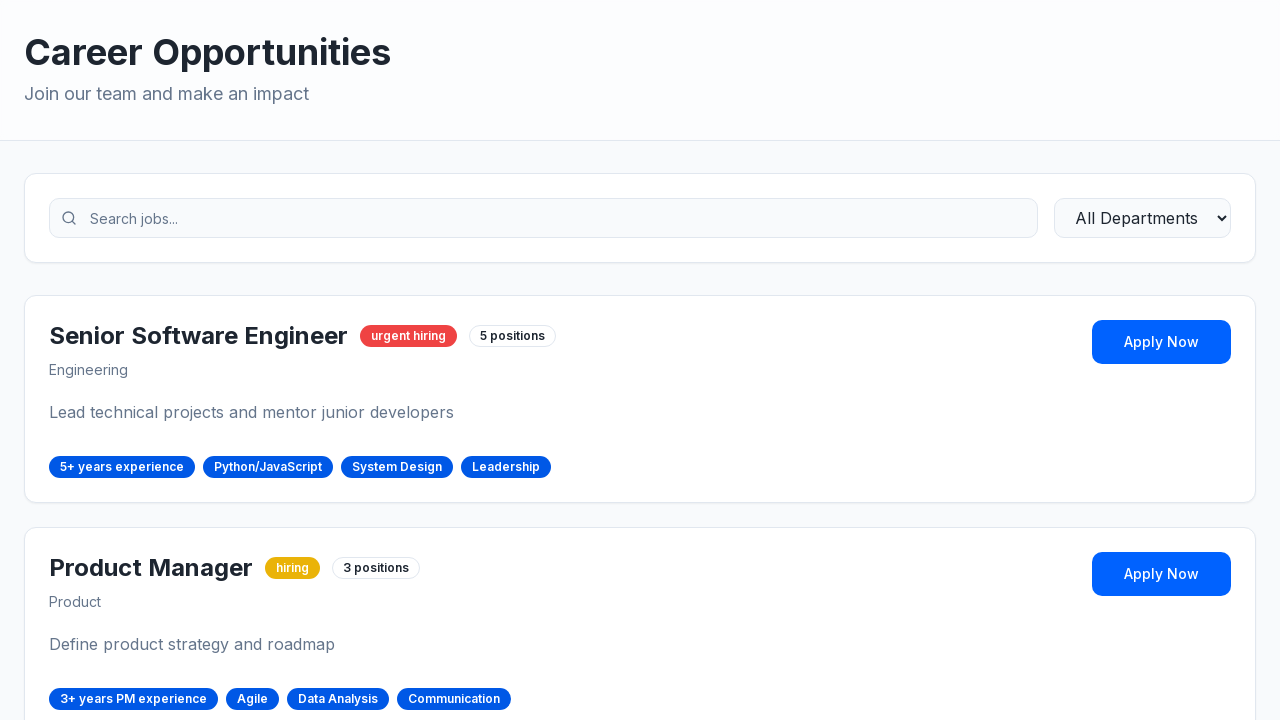

Job cards element appeared on the page
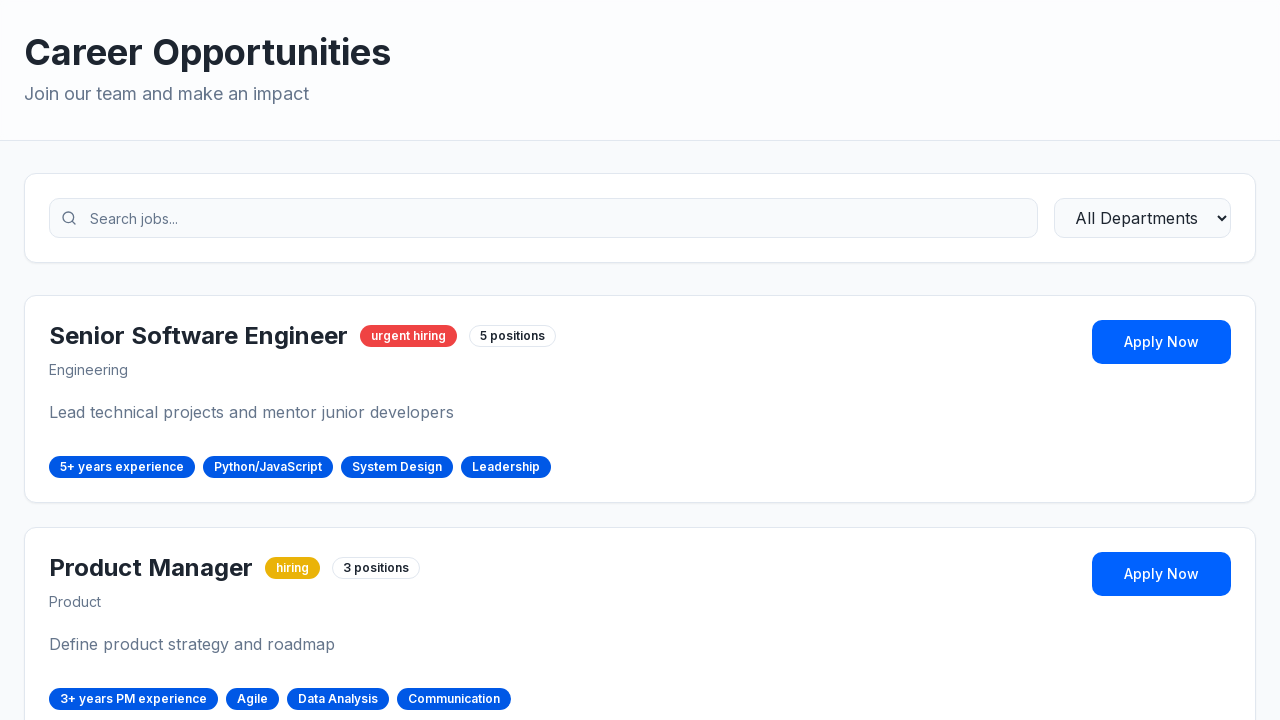

Found 7 job cards total, will view up to 3
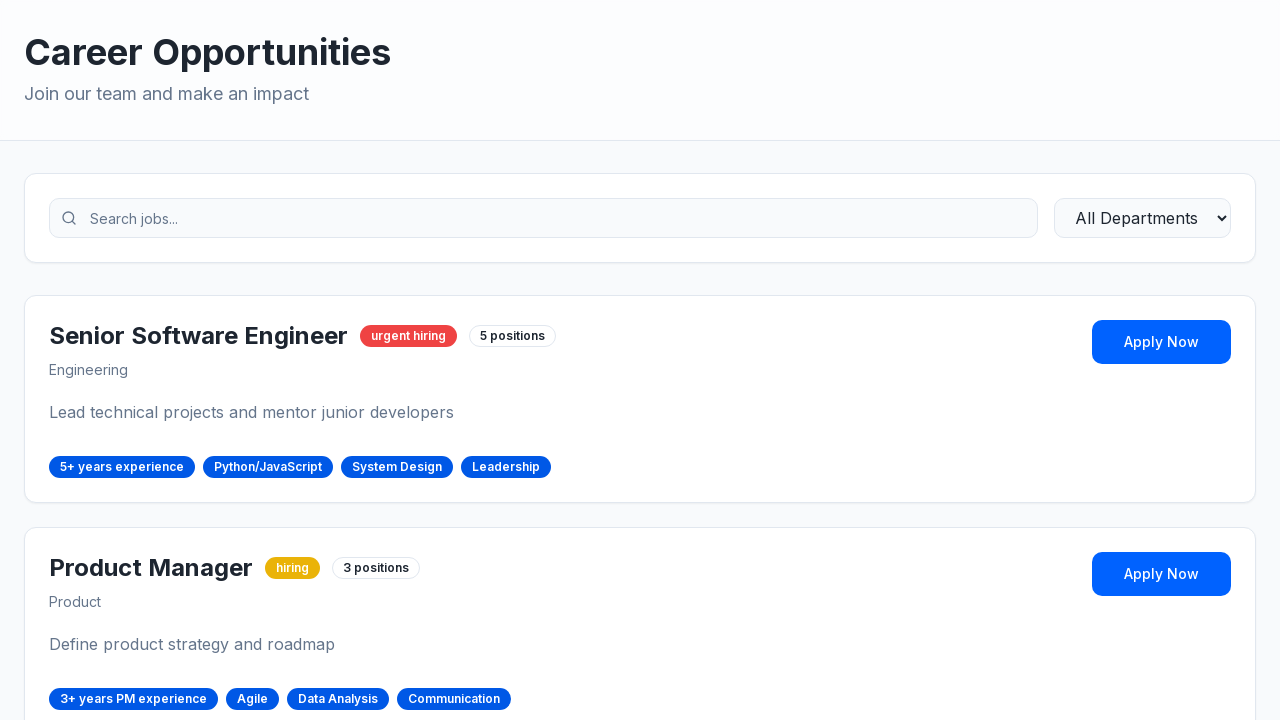

Scrolled job card 1 into view
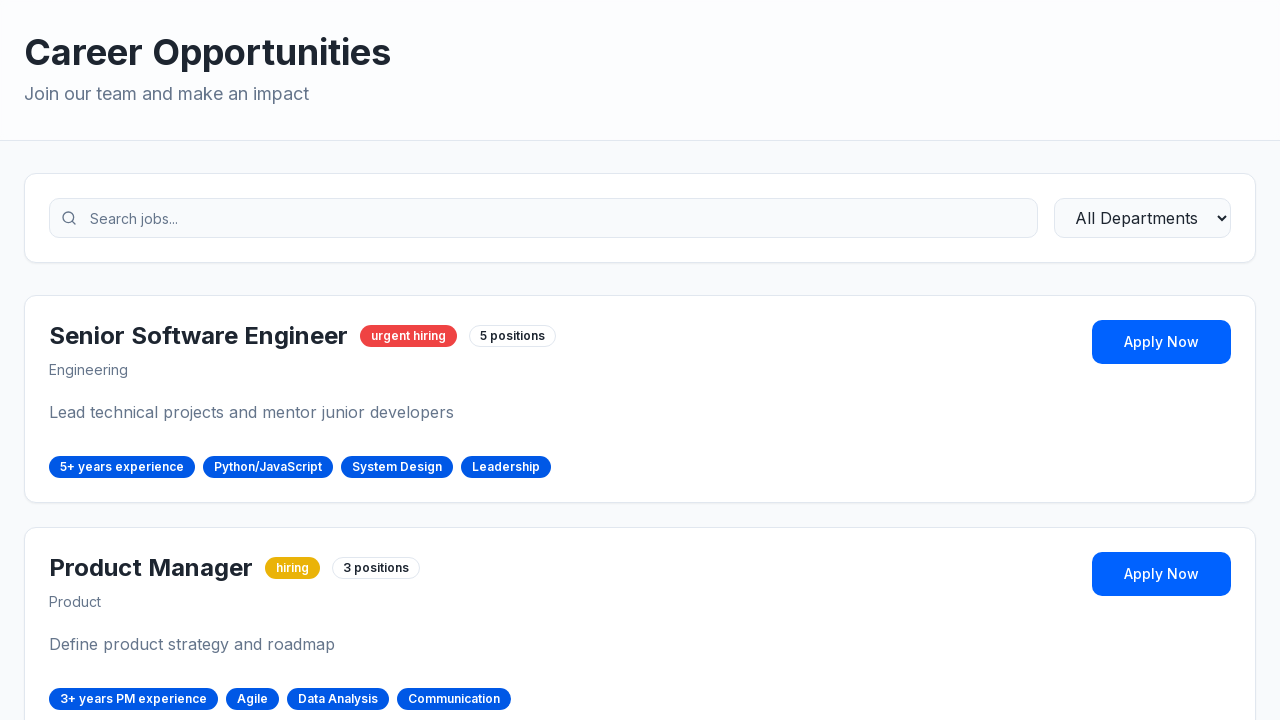

Waited 1 second to view job card 1
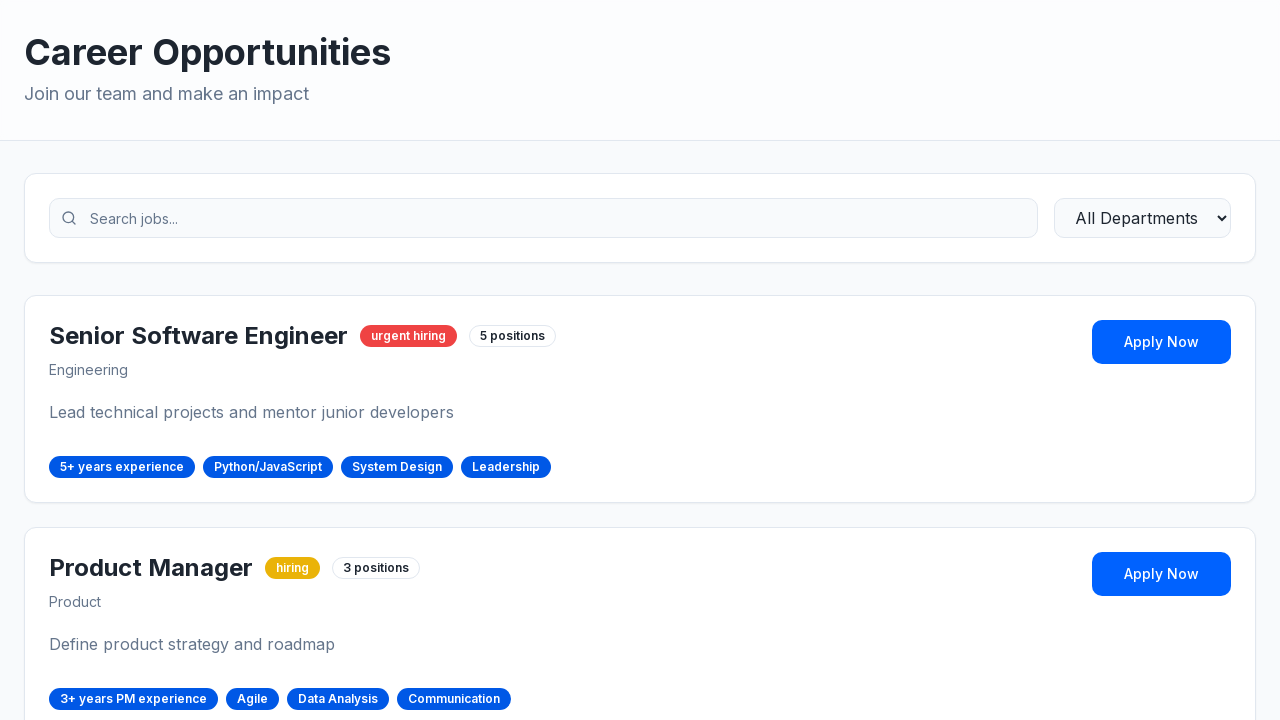

Scrolled job card 2 into view
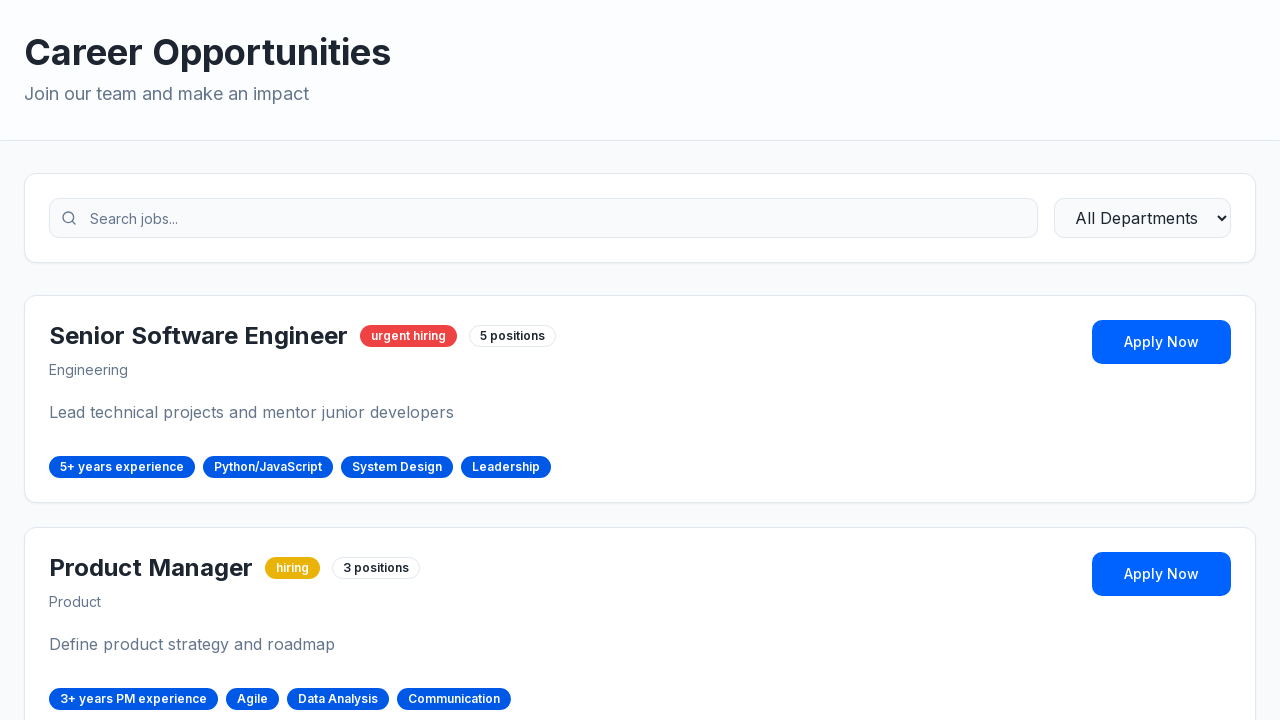

Waited 1 second to view job card 2
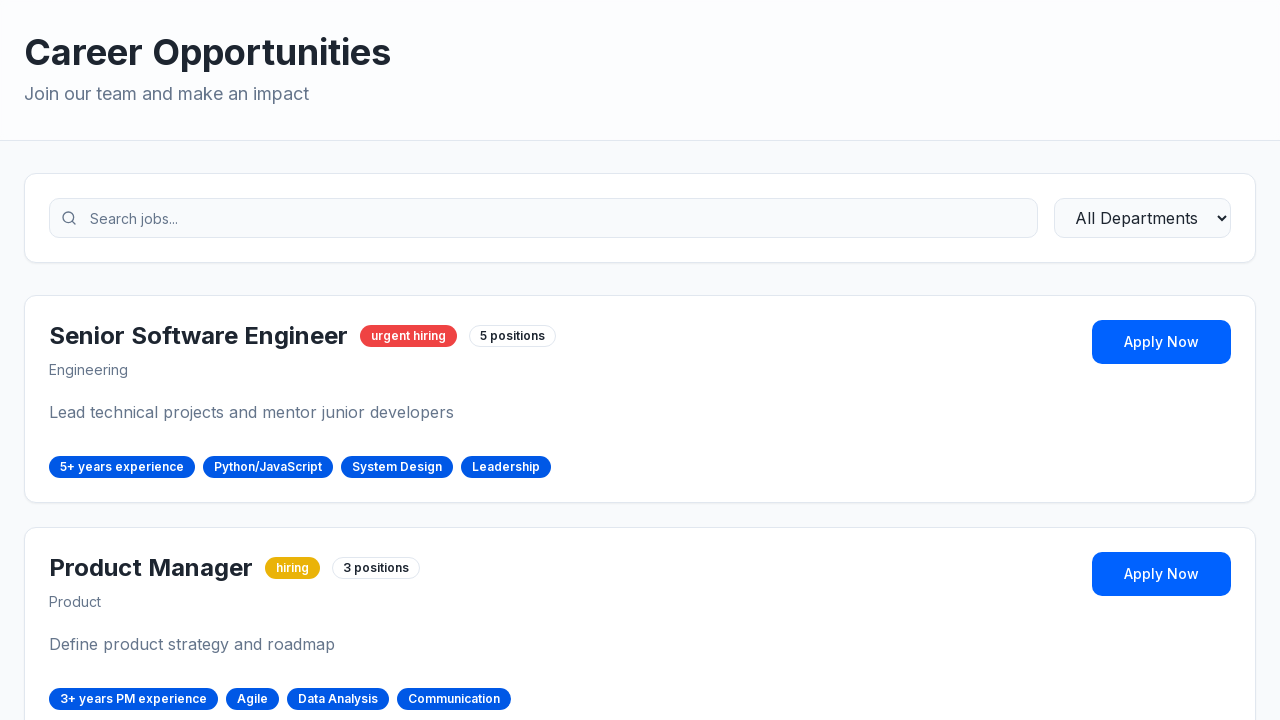

Scrolled job card 3 into view
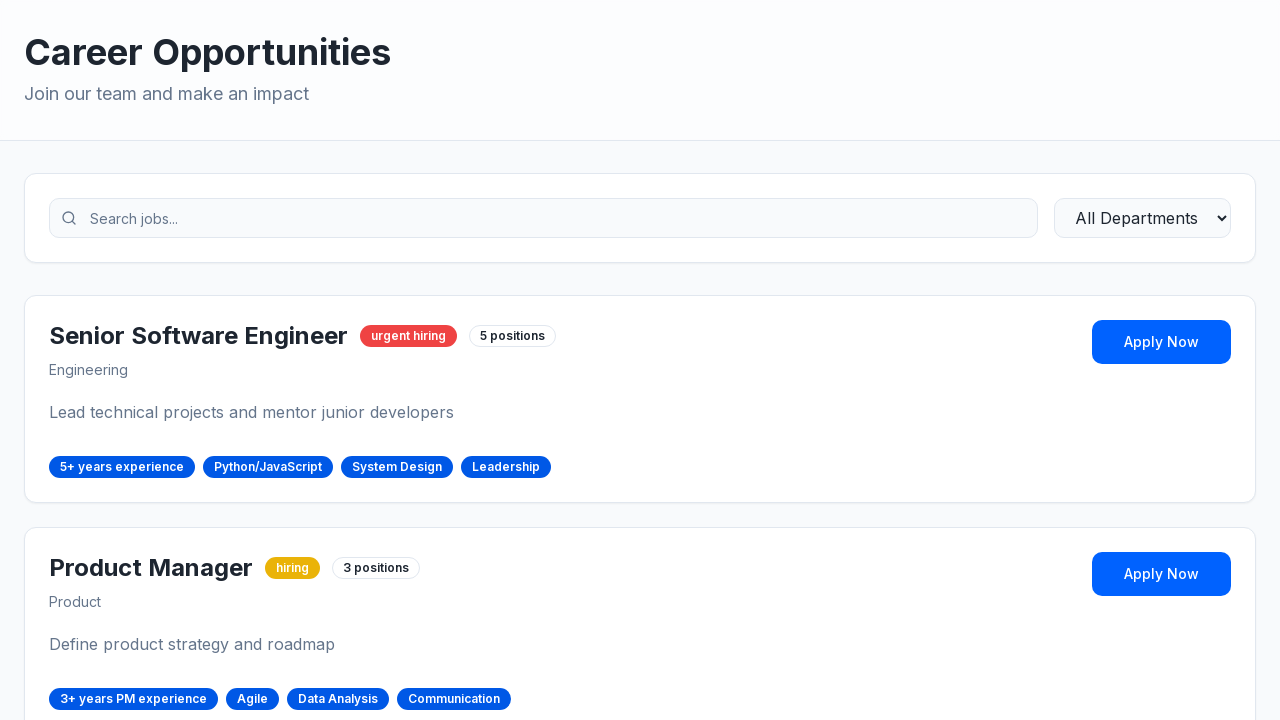

Waited 1 second to view job card 3
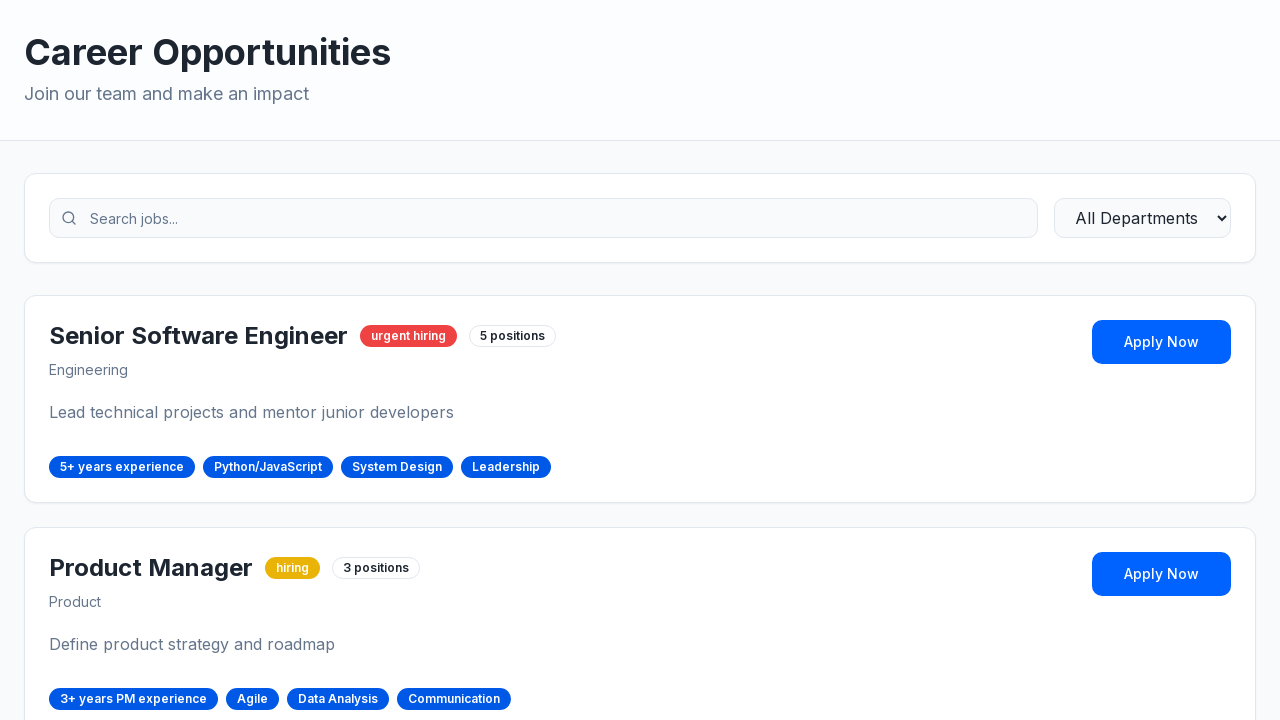

Scrolled down the page smoothly by 200 pixels
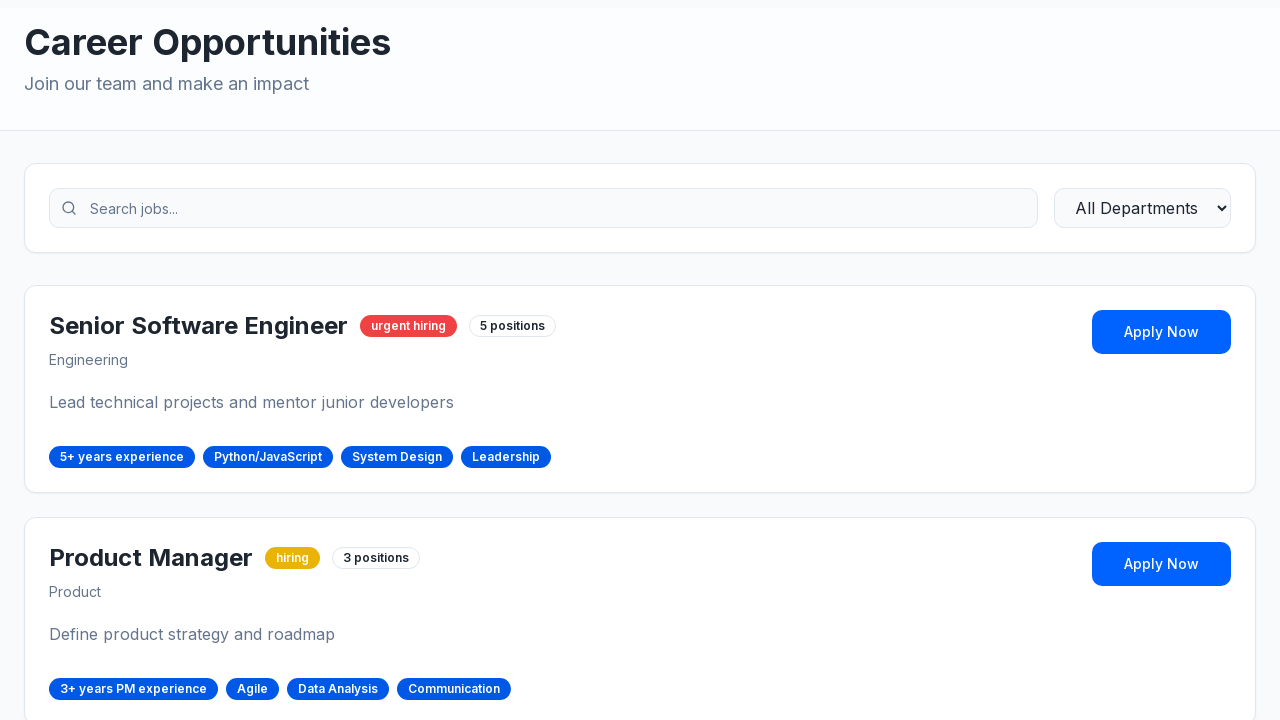

Waited 1 second for scroll animation to complete
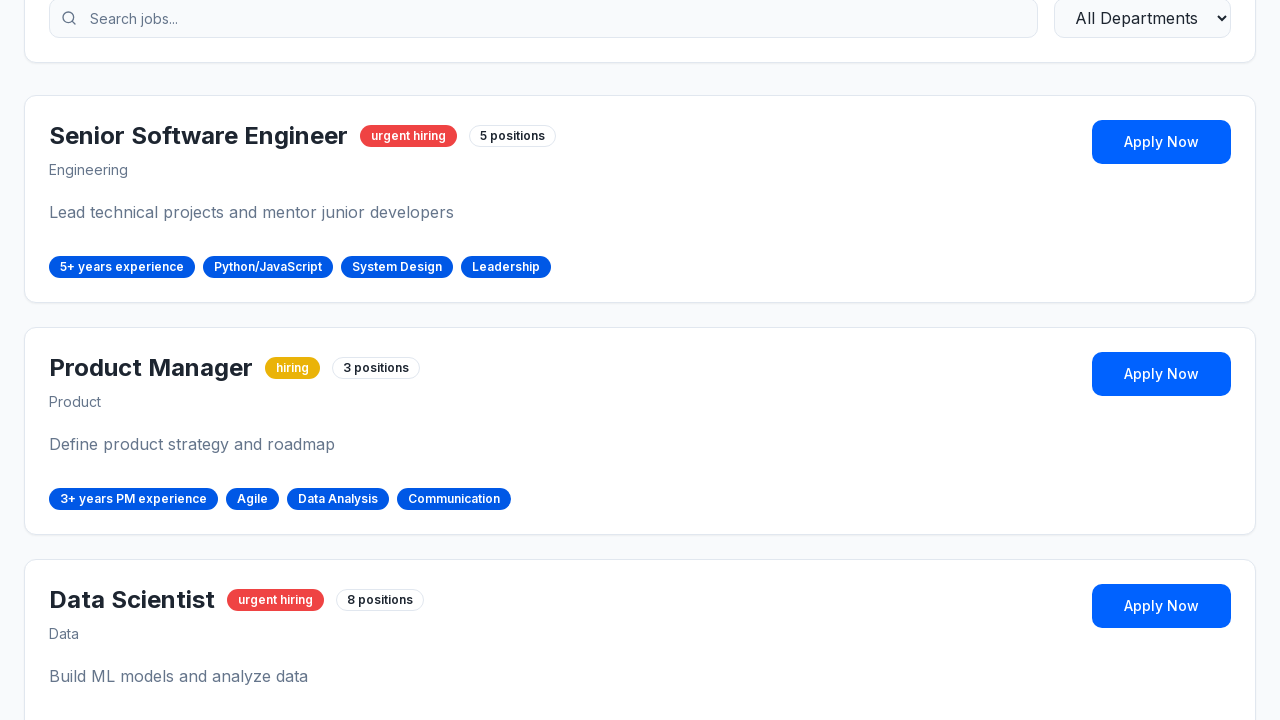

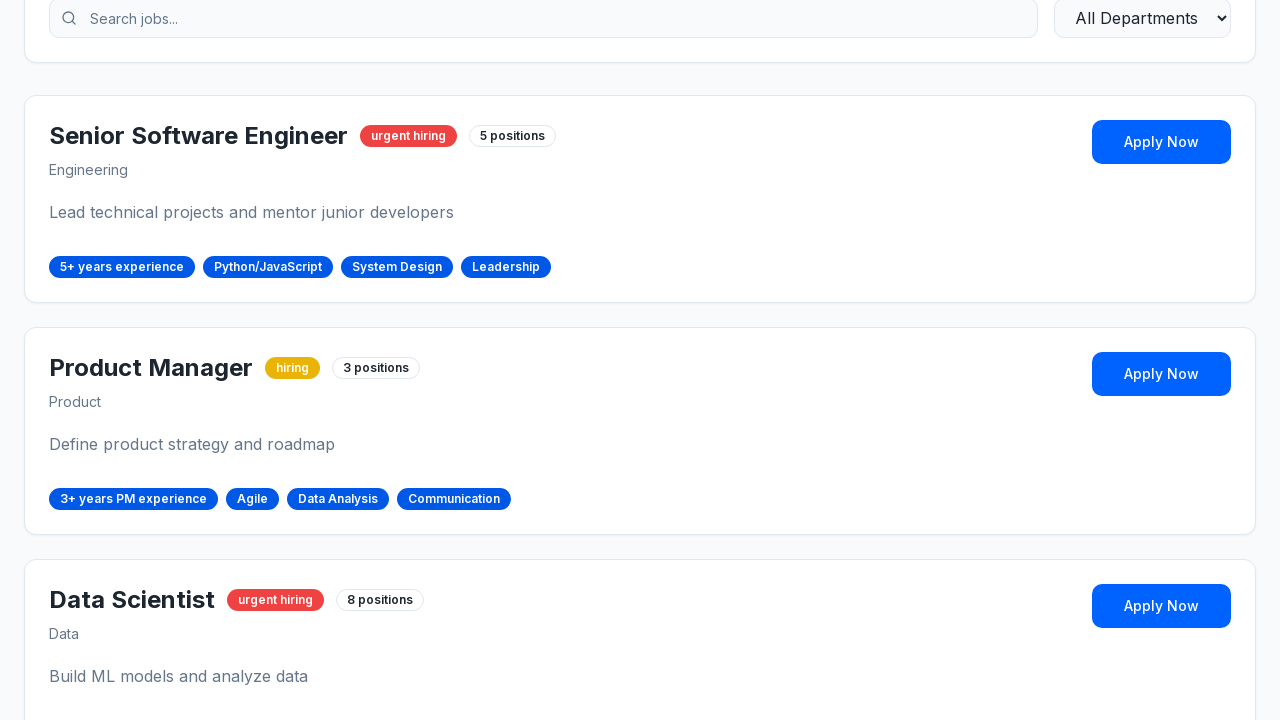